Tests an e-commerce practice site by searching for "Ber" products, adding all matching items to cart, proceeding to checkout, applying a promo code, and verifying the discount is applied correctly and totals match.

Starting URL: https://rahulshettyacademy.com/seleniumPractise/#/

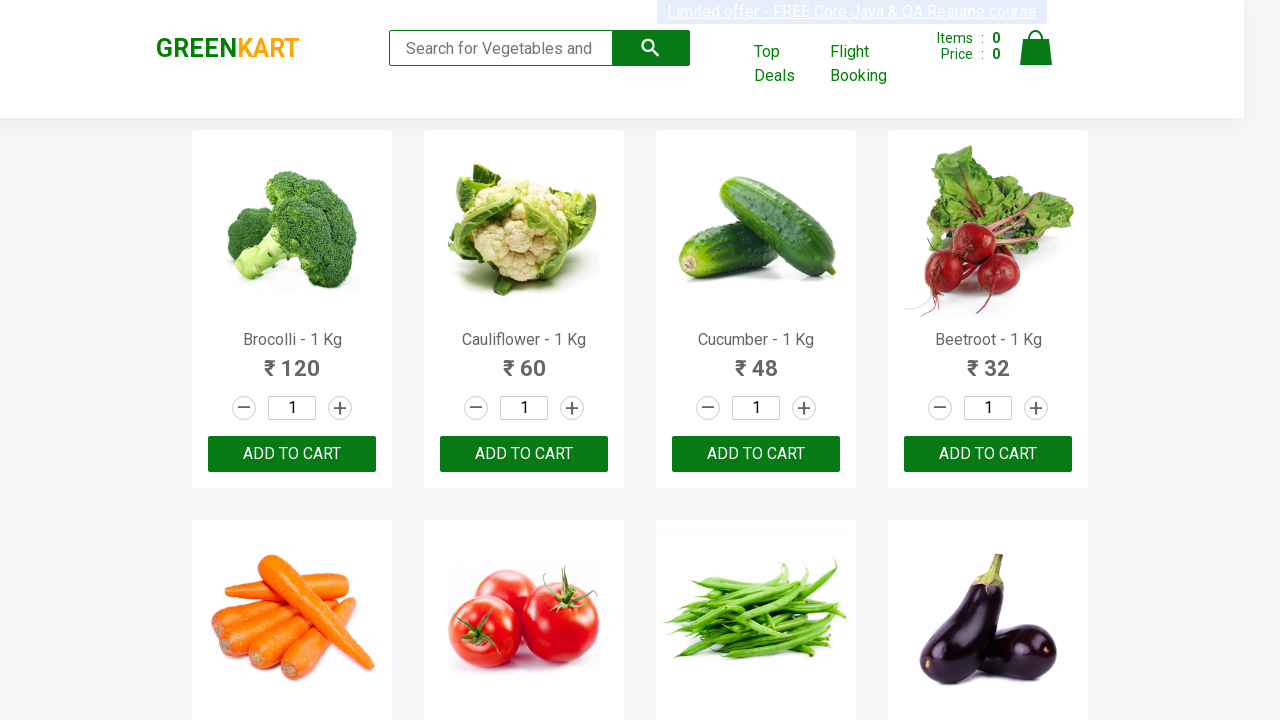

Filled search field with 'Ber' to find products on input.search-keyword
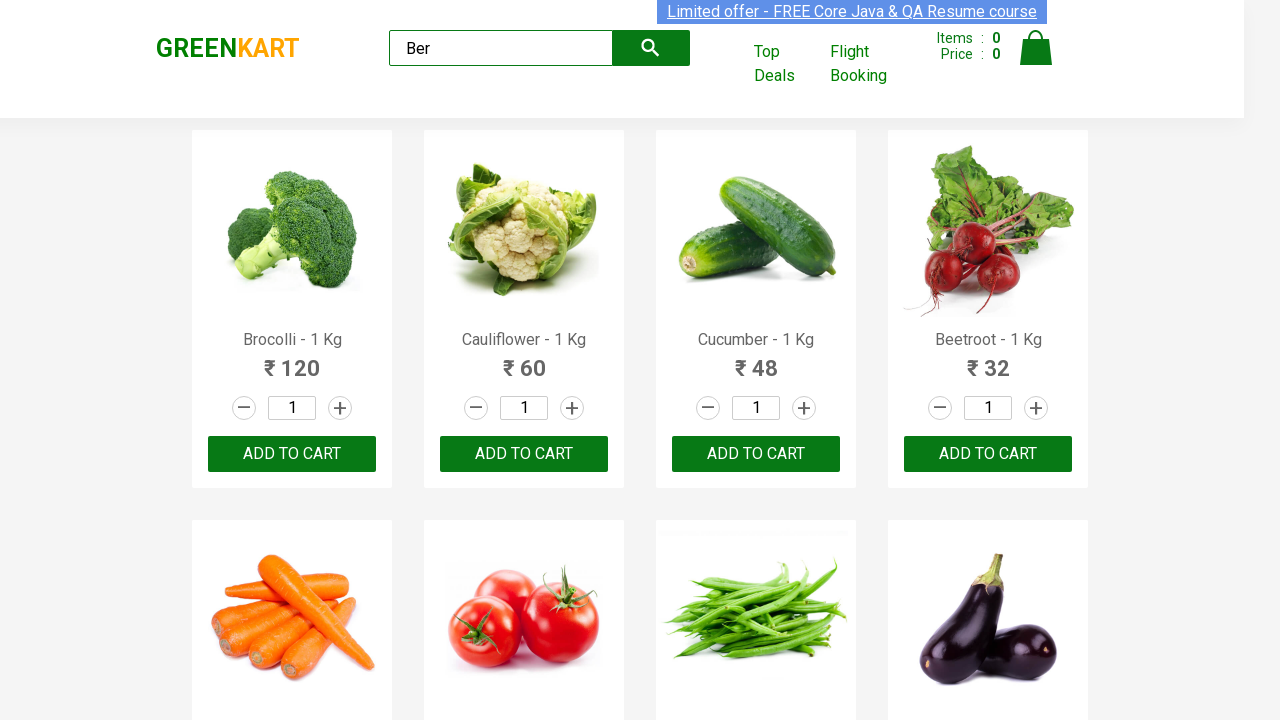

Waited 2 seconds for search results to load
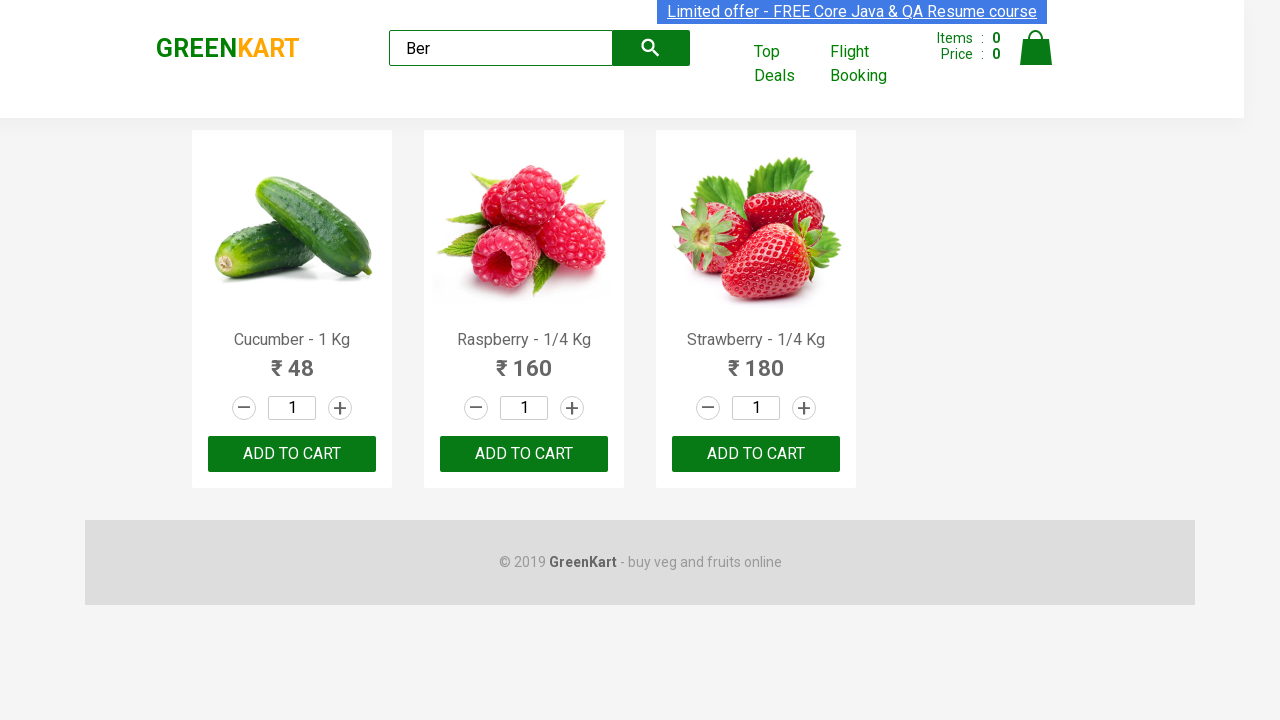

Found 3 'Add to Cart' buttons for 'Ber' products
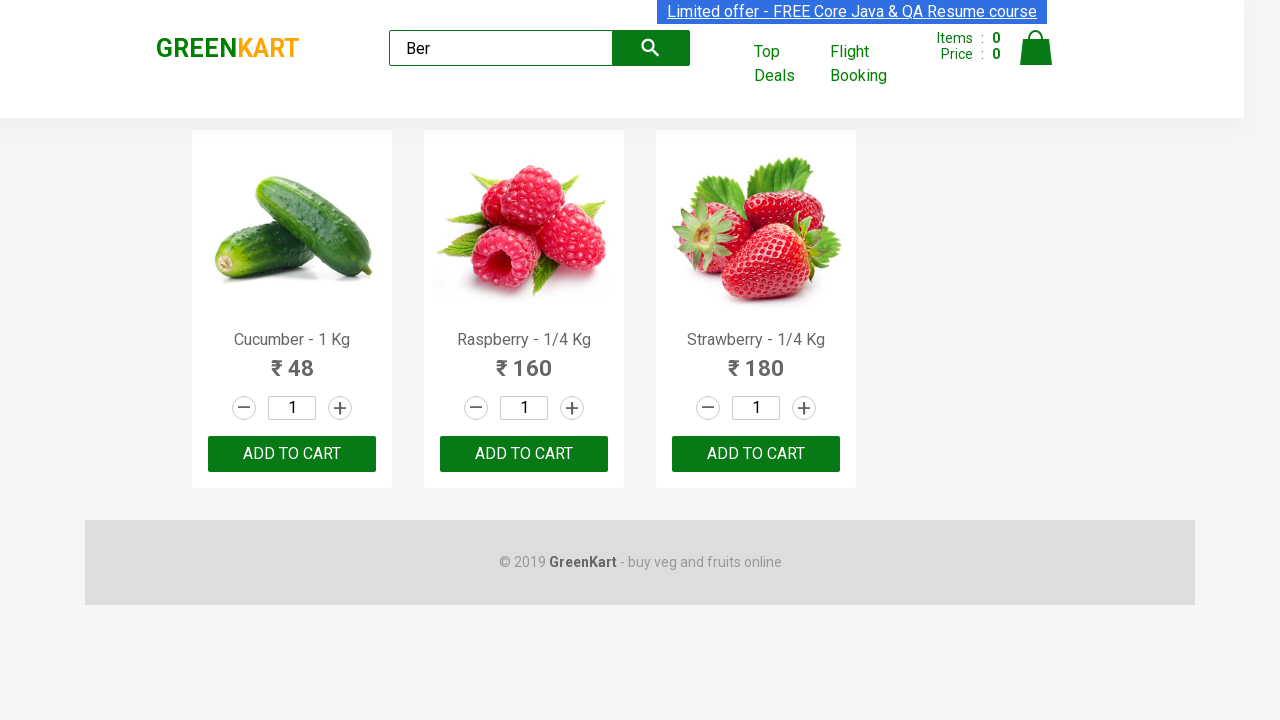

Clicked 'Add to Cart' button to add product to cart at (292, 454) on xpath=//div[@class='product-action']/button >> nth=0
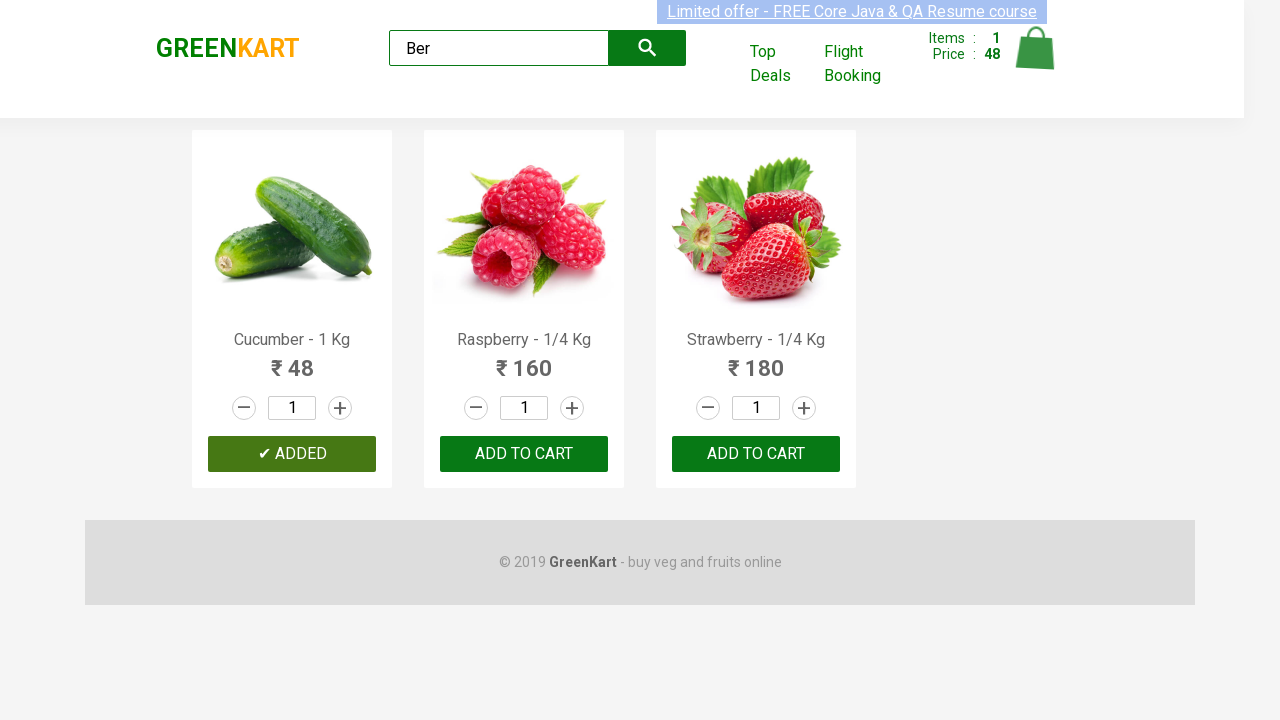

Clicked 'Add to Cart' button to add product to cart at (524, 454) on xpath=//div[@class='product-action']/button >> nth=1
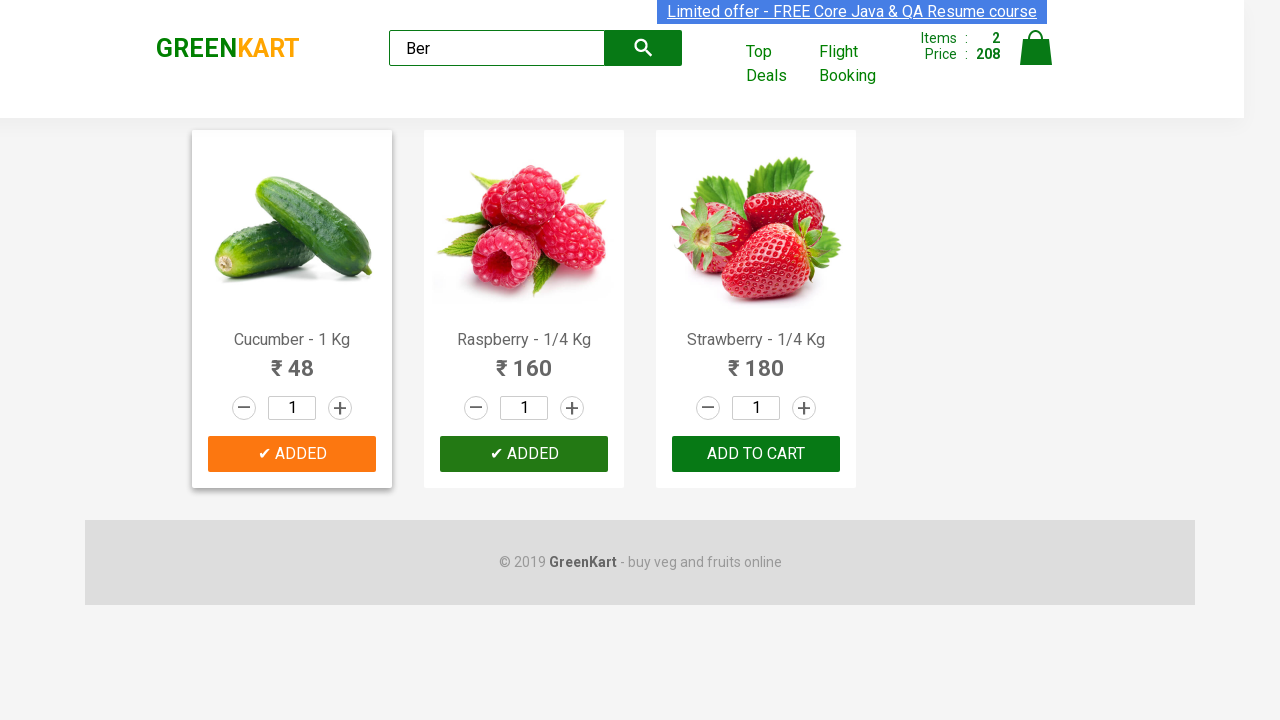

Clicked 'Add to Cart' button to add product to cart at (756, 454) on xpath=//div[@class='product-action']/button >> nth=2
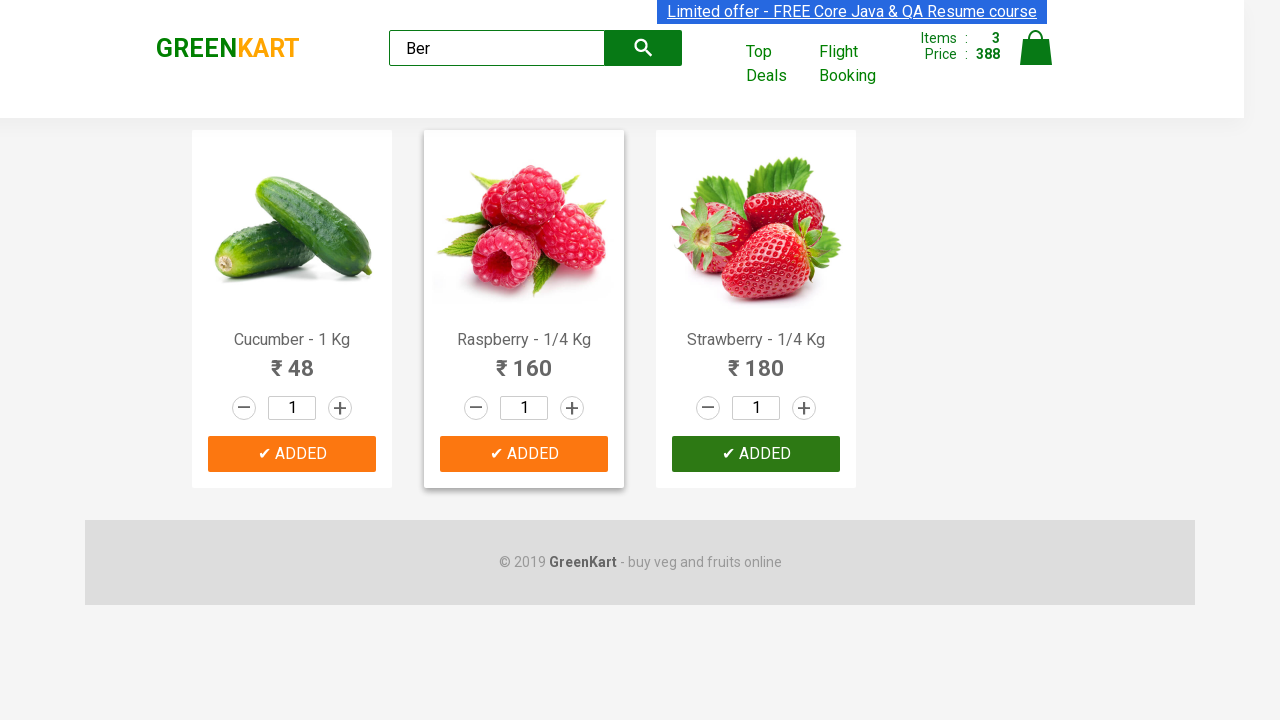

Clicked cart icon to view shopping cart at (1036, 48) on img[alt='Cart']
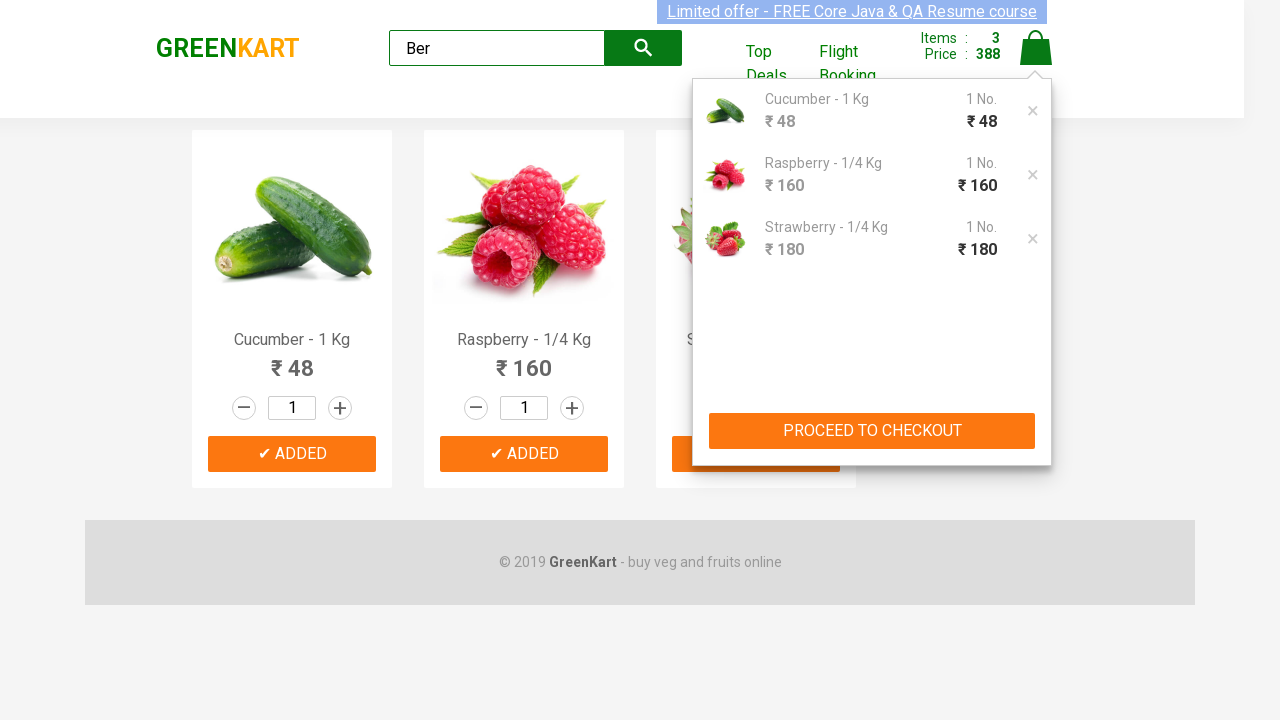

Clicked 'PROCEED TO CHECKOUT' button to proceed to checkout page at (872, 431) on xpath=//button[text()='PROCEED TO CHECKOUT']
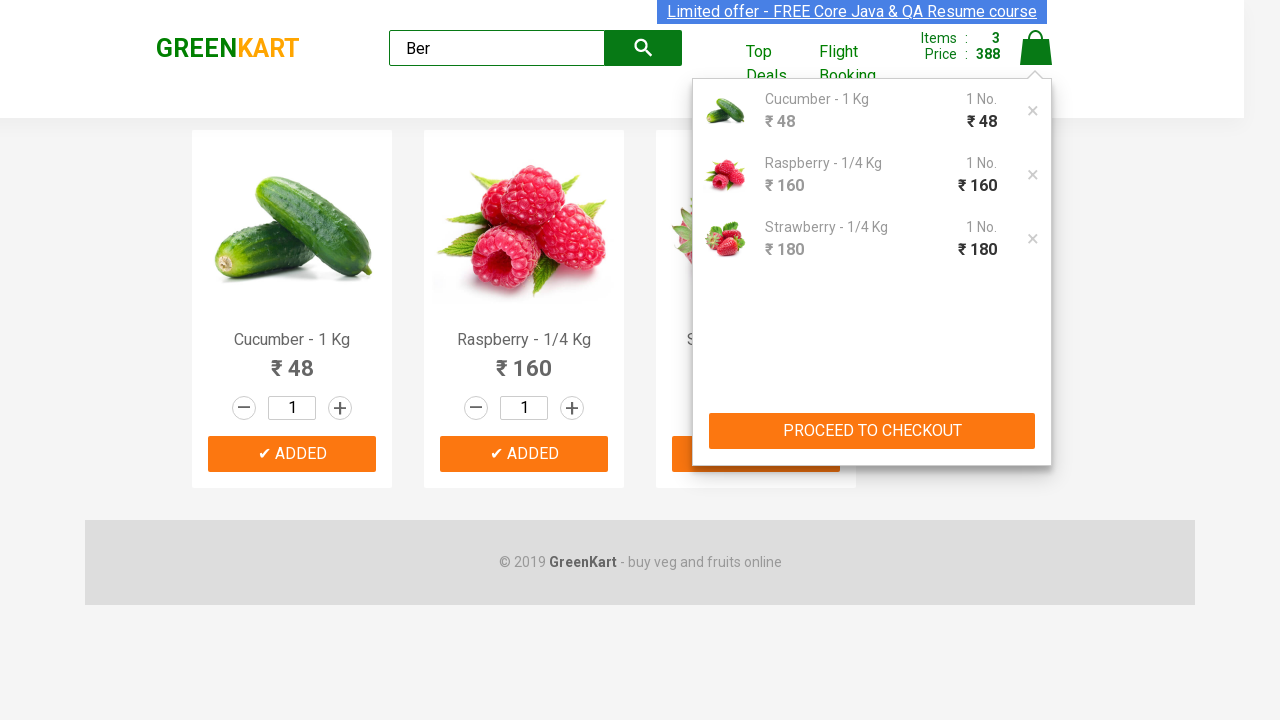

Checkout page loaded and promo code field is visible
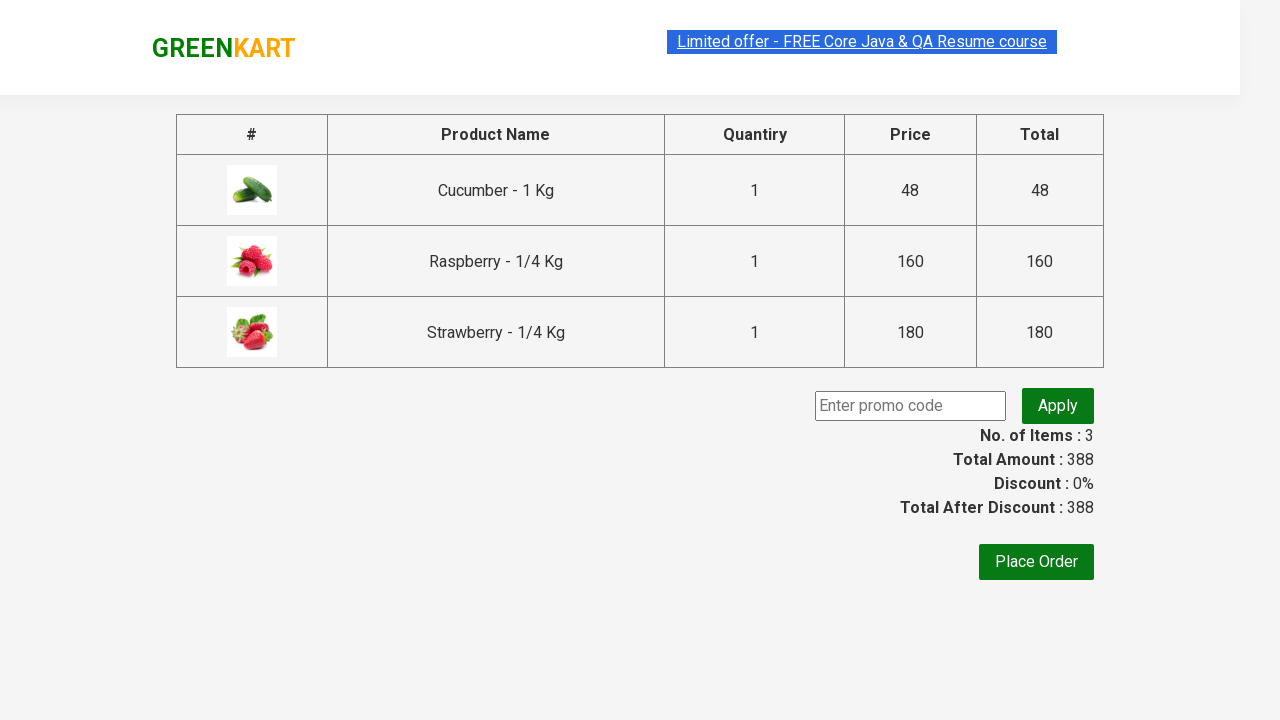

Filled promo code field with 'rahulshettyacademy' on .promoCode
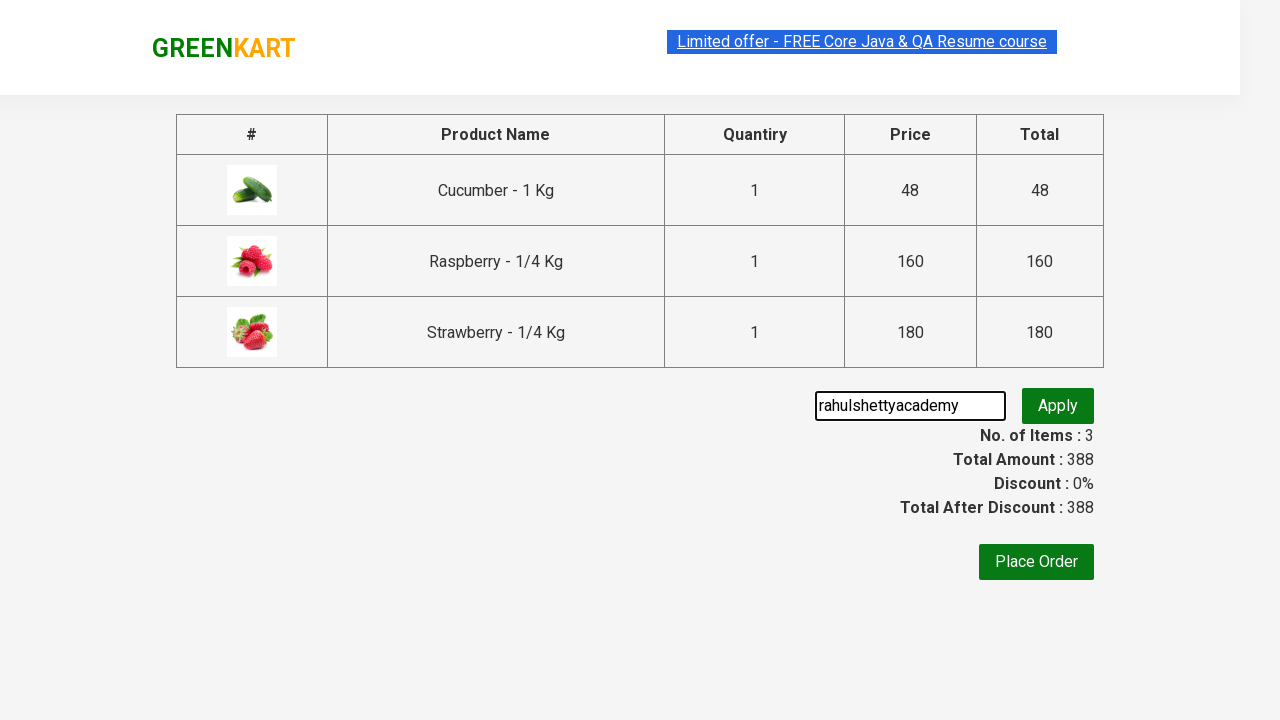

Clicked button to apply promo code at (1058, 406) on .promoBtn
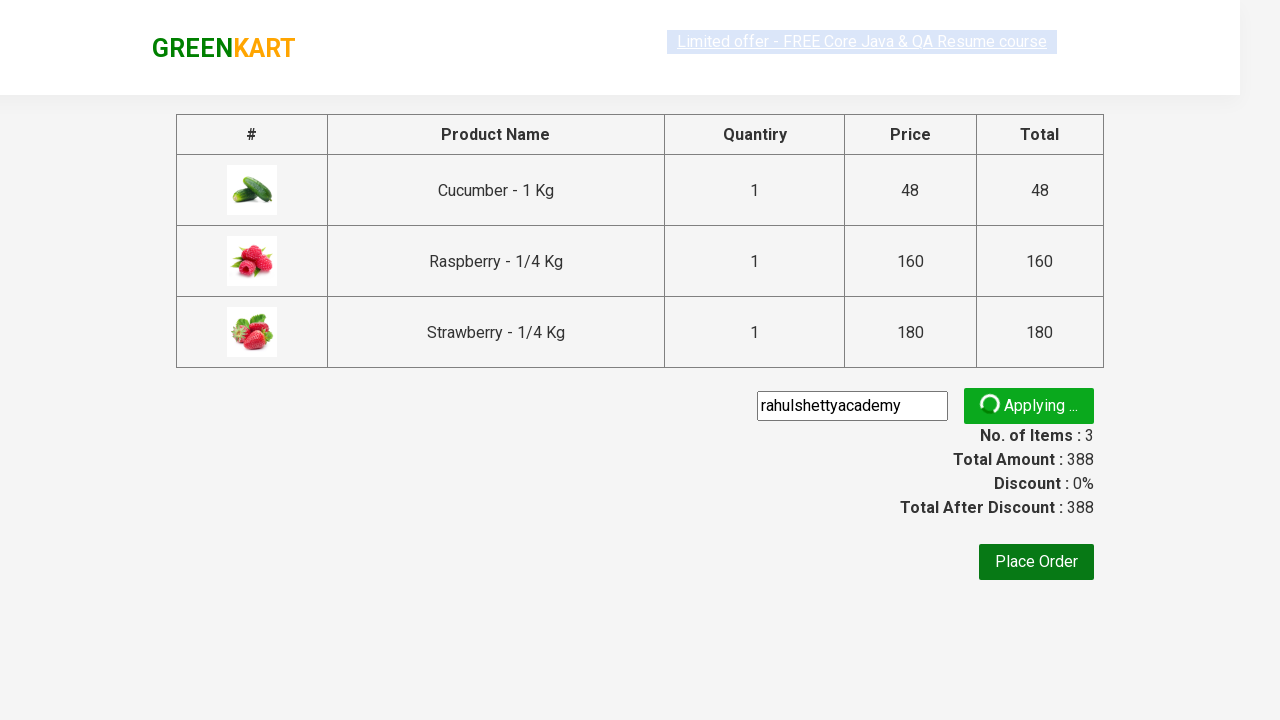

Promo code applied successfully and promo info is displayed
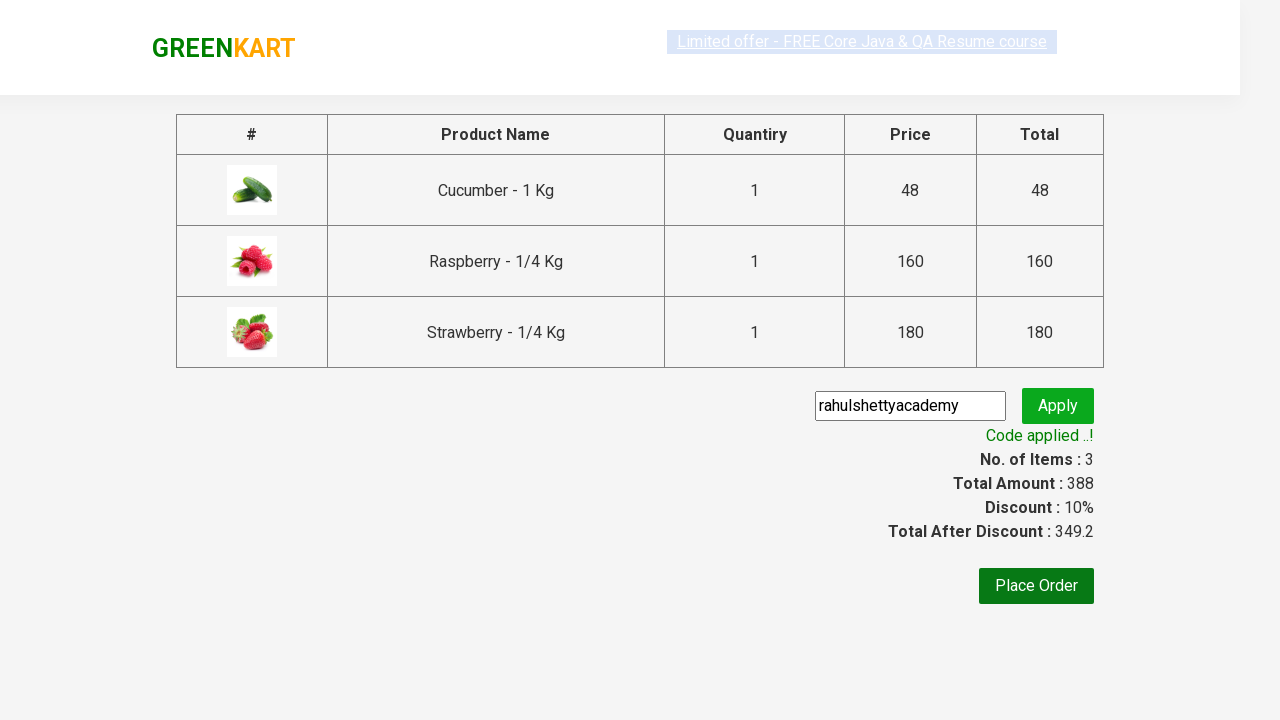

Total amount element is visible and discount has been applied correctly
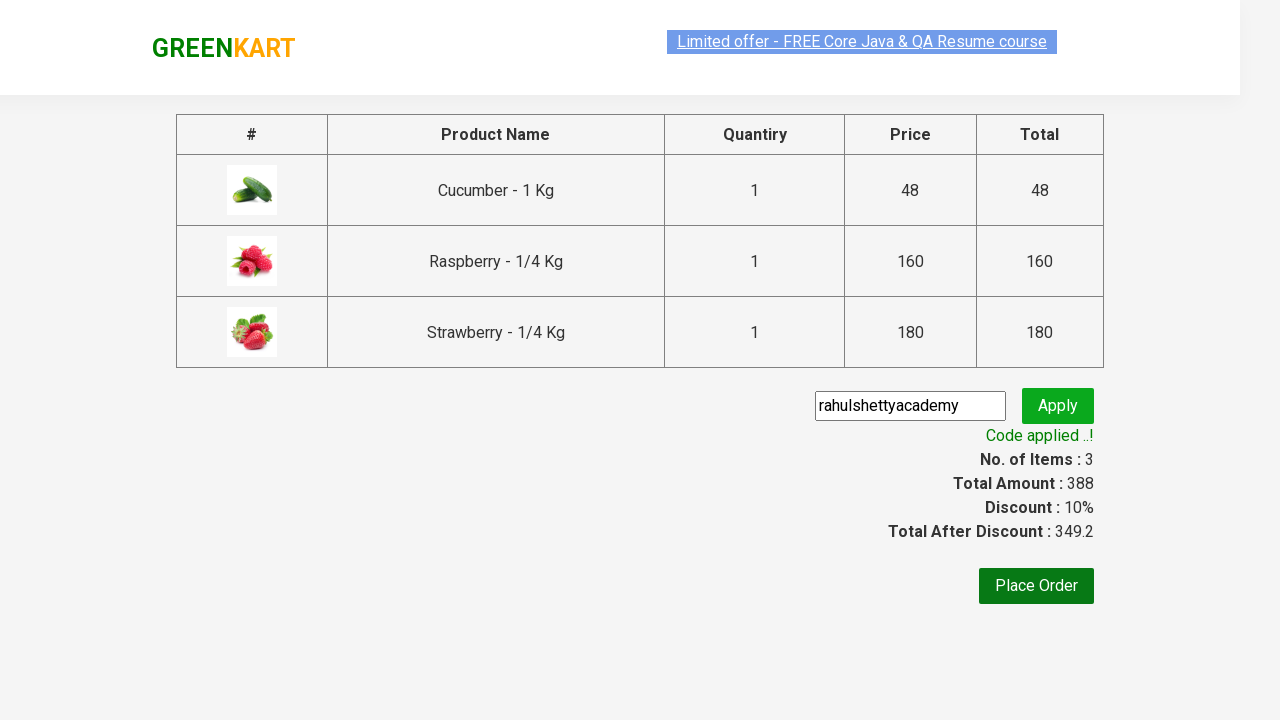

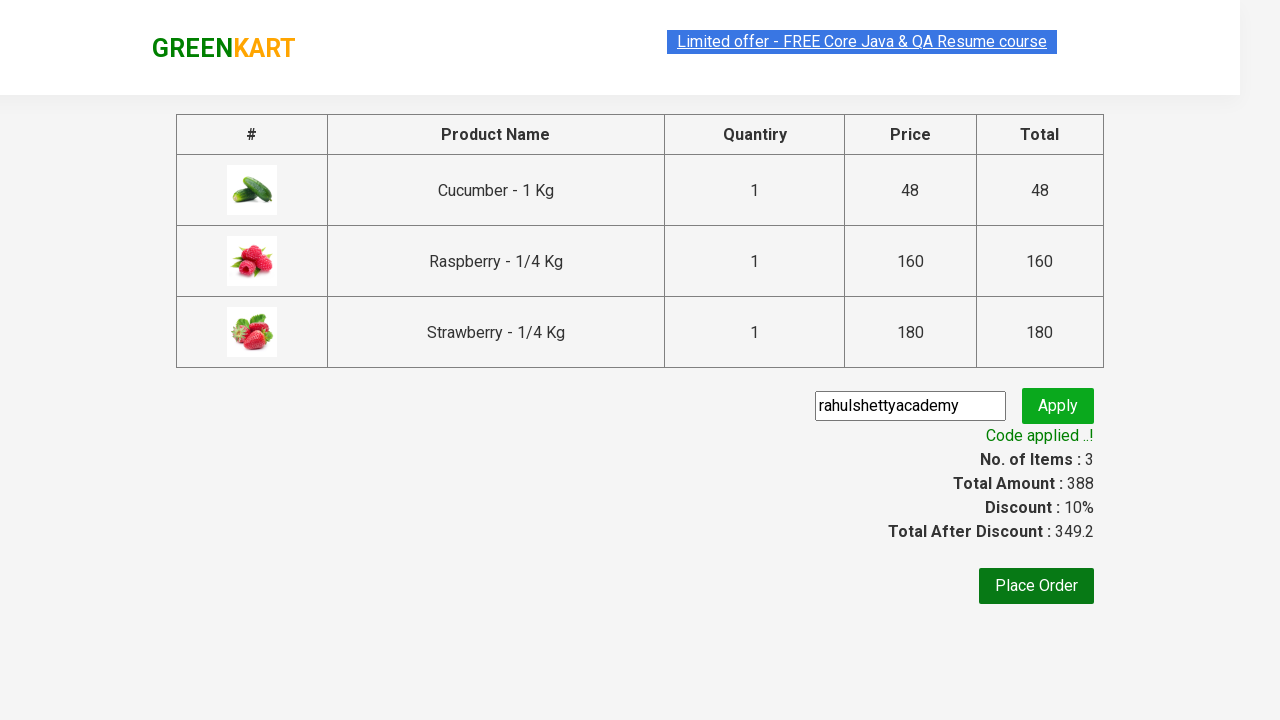